Tests that edits are cancelled when pressing Escape key

Starting URL: https://demo.playwright.dev/todomvc

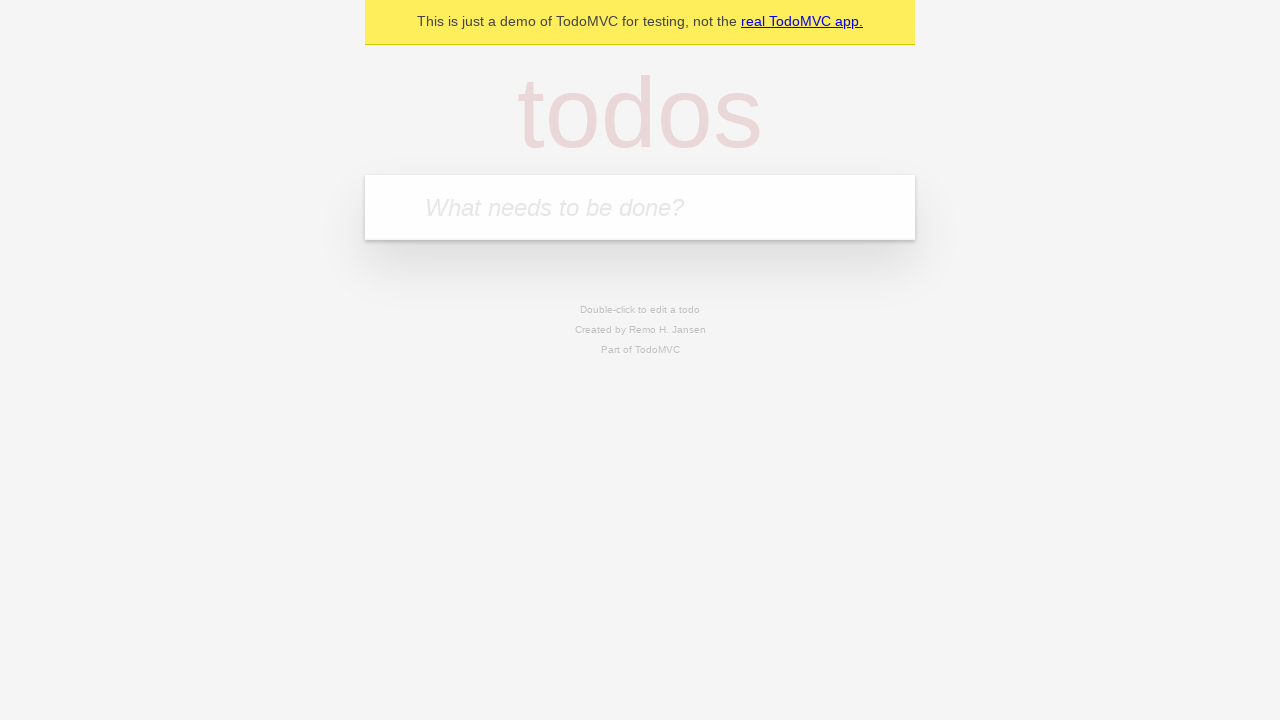

Filled first todo input with 'buy some cheese' on internal:attr=[placeholder="What needs to be done?"i]
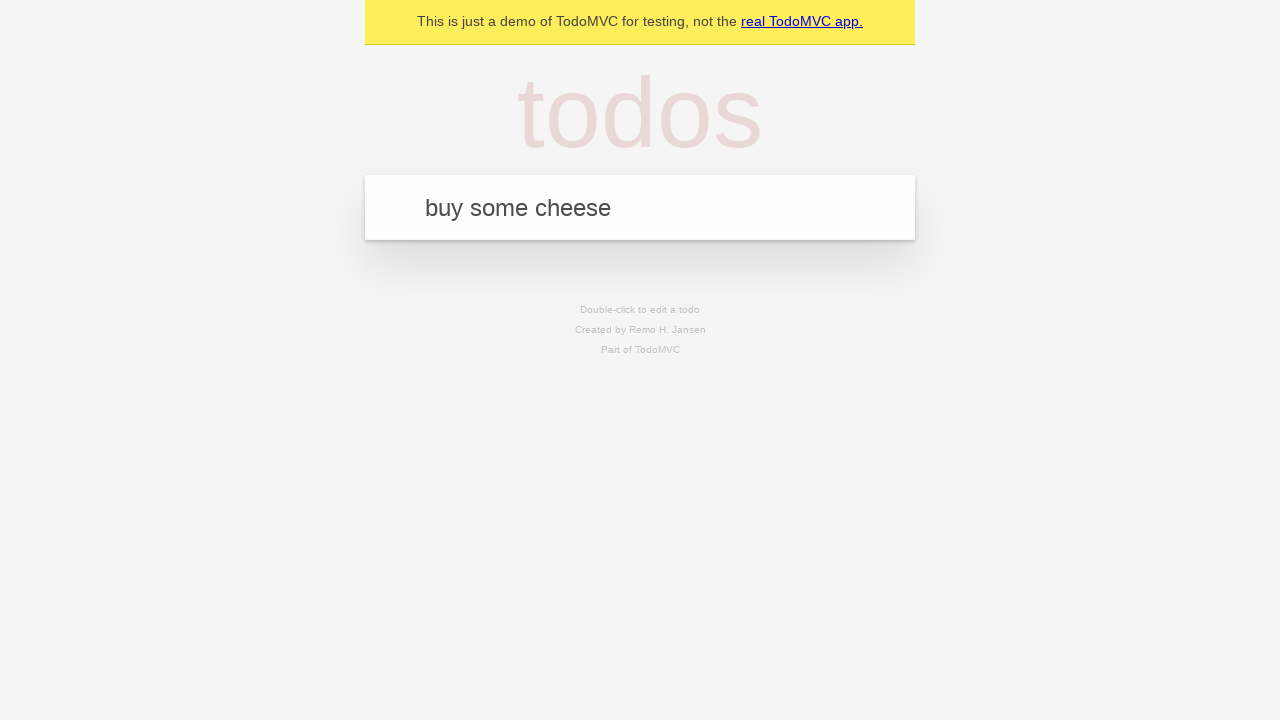

Pressed Enter to create first todo on internal:attr=[placeholder="What needs to be done?"i]
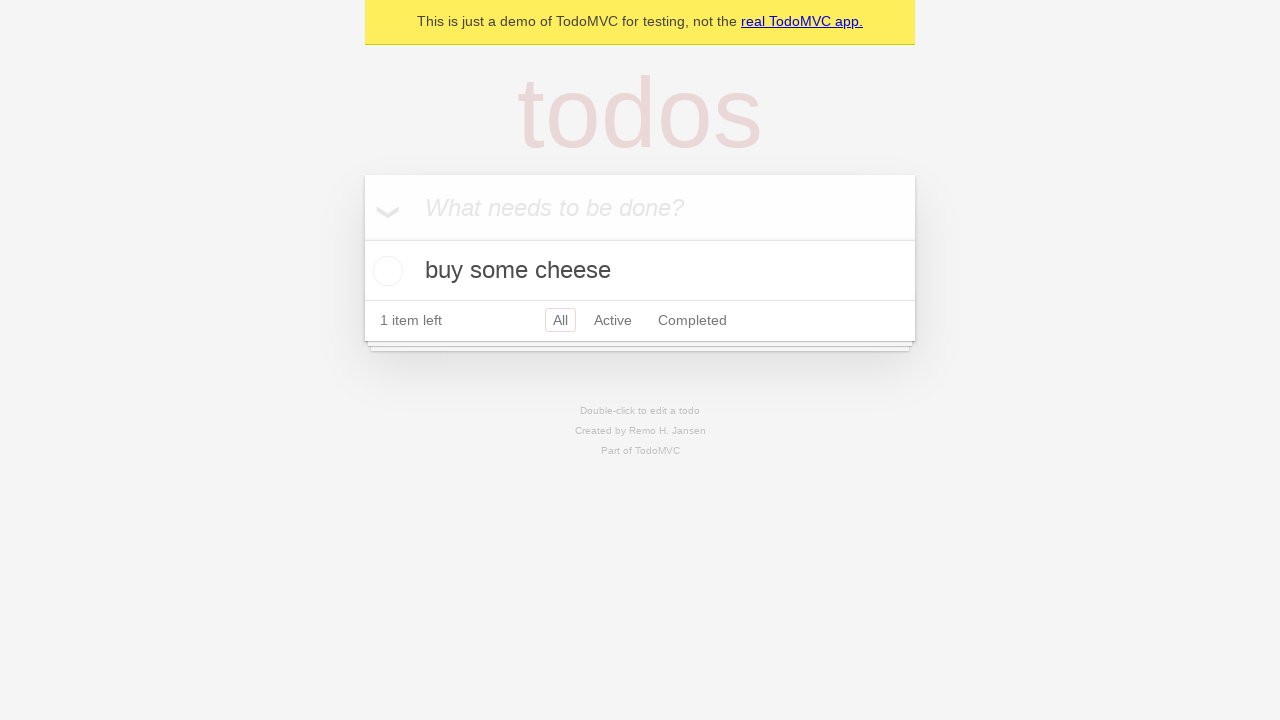

Filled second todo input with 'feed the cat' on internal:attr=[placeholder="What needs to be done?"i]
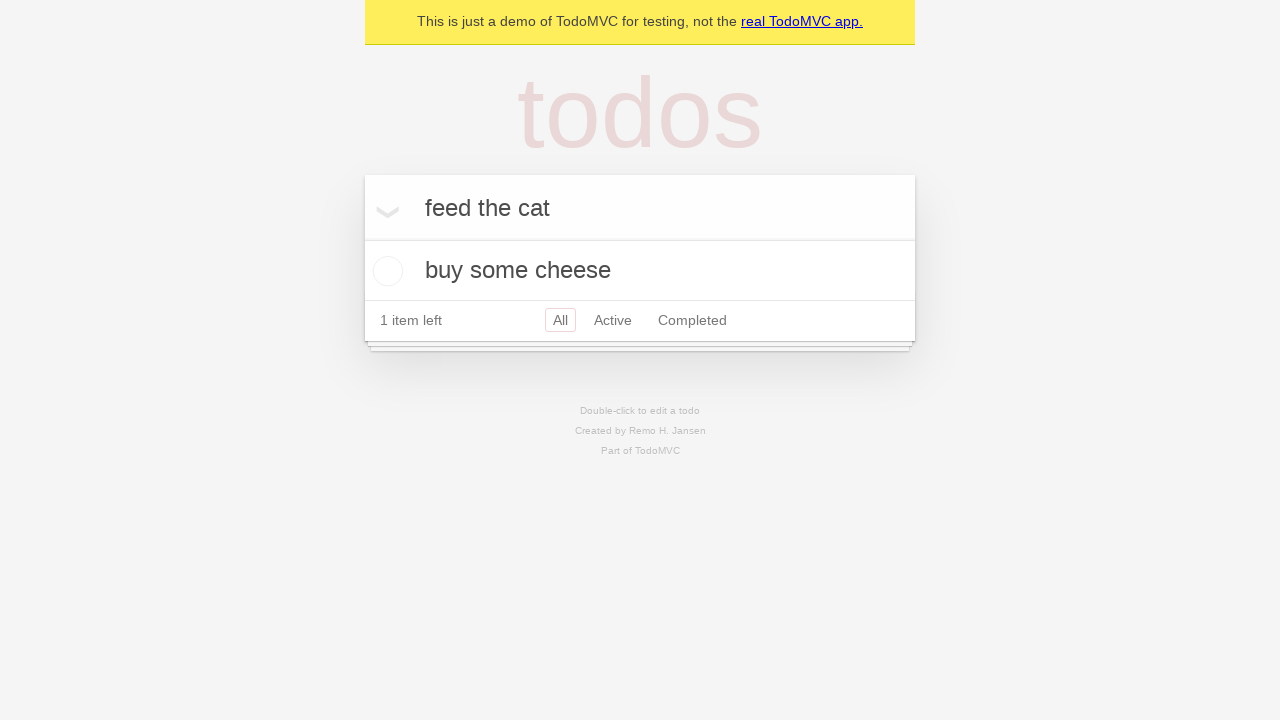

Pressed Enter to create second todo on internal:attr=[placeholder="What needs to be done?"i]
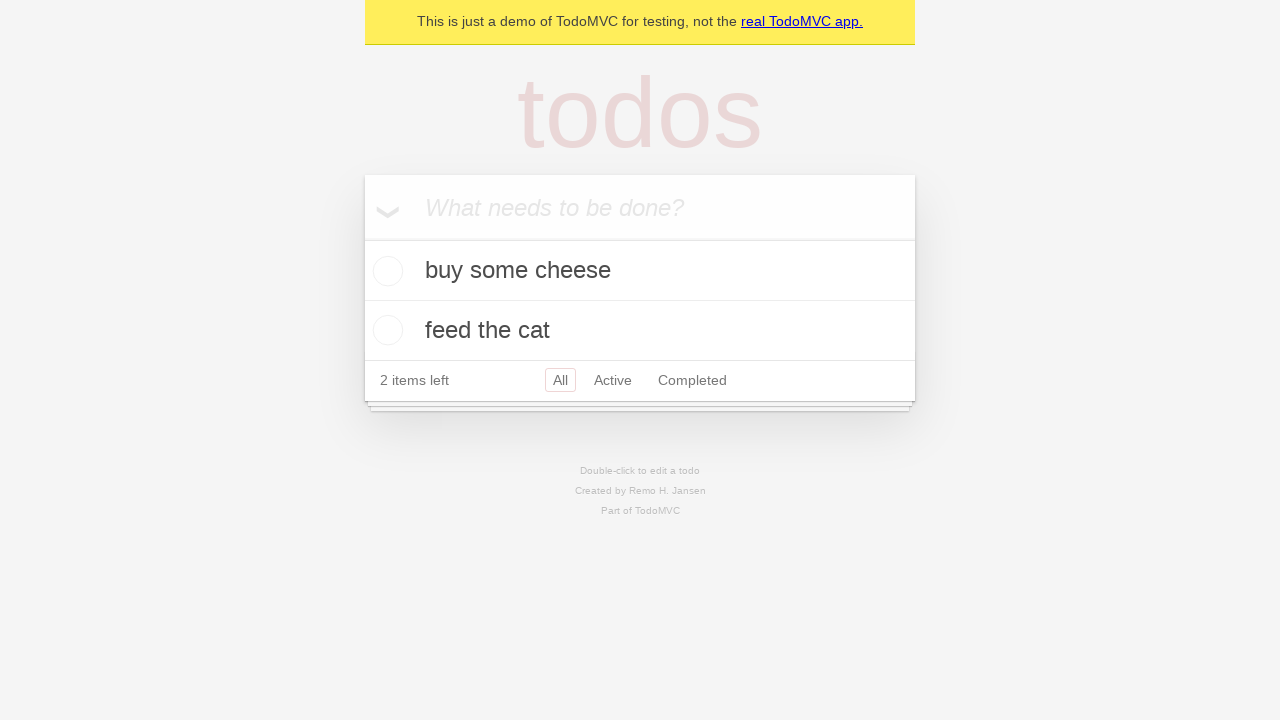

Filled third todo input with 'book a doctors appointment' on internal:attr=[placeholder="What needs to be done?"i]
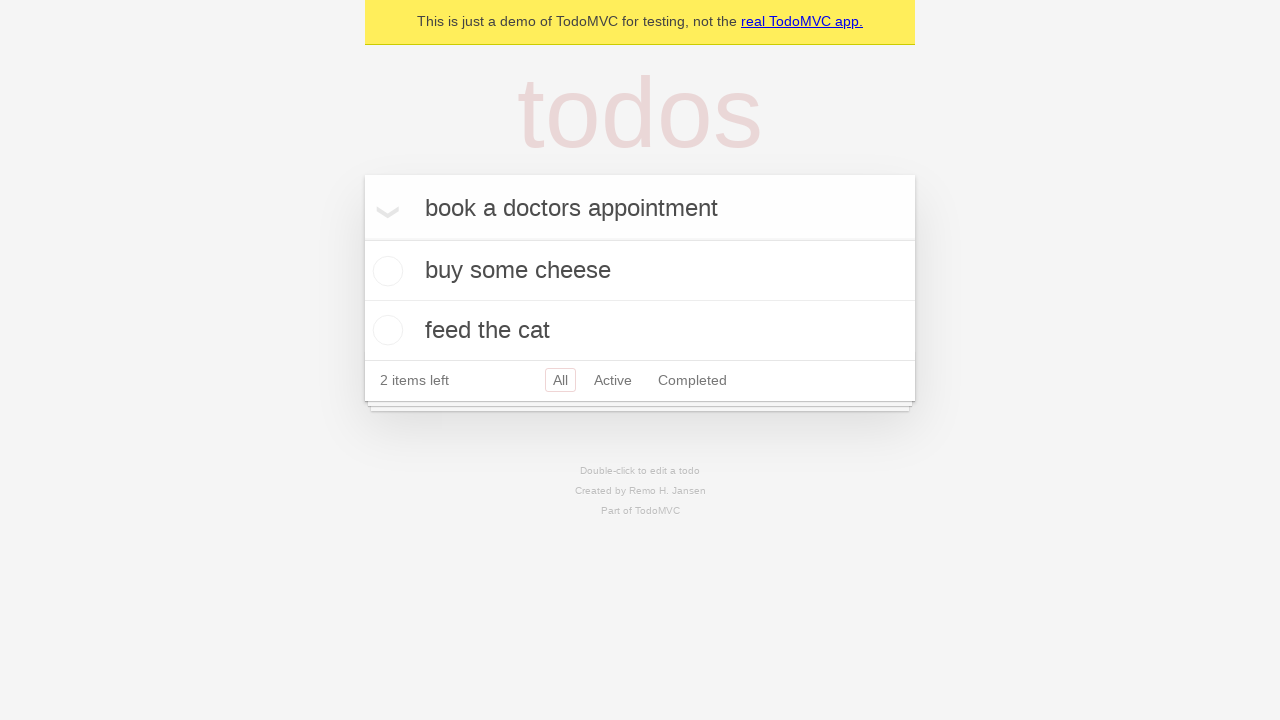

Pressed Enter to create third todo on internal:attr=[placeholder="What needs to be done?"i]
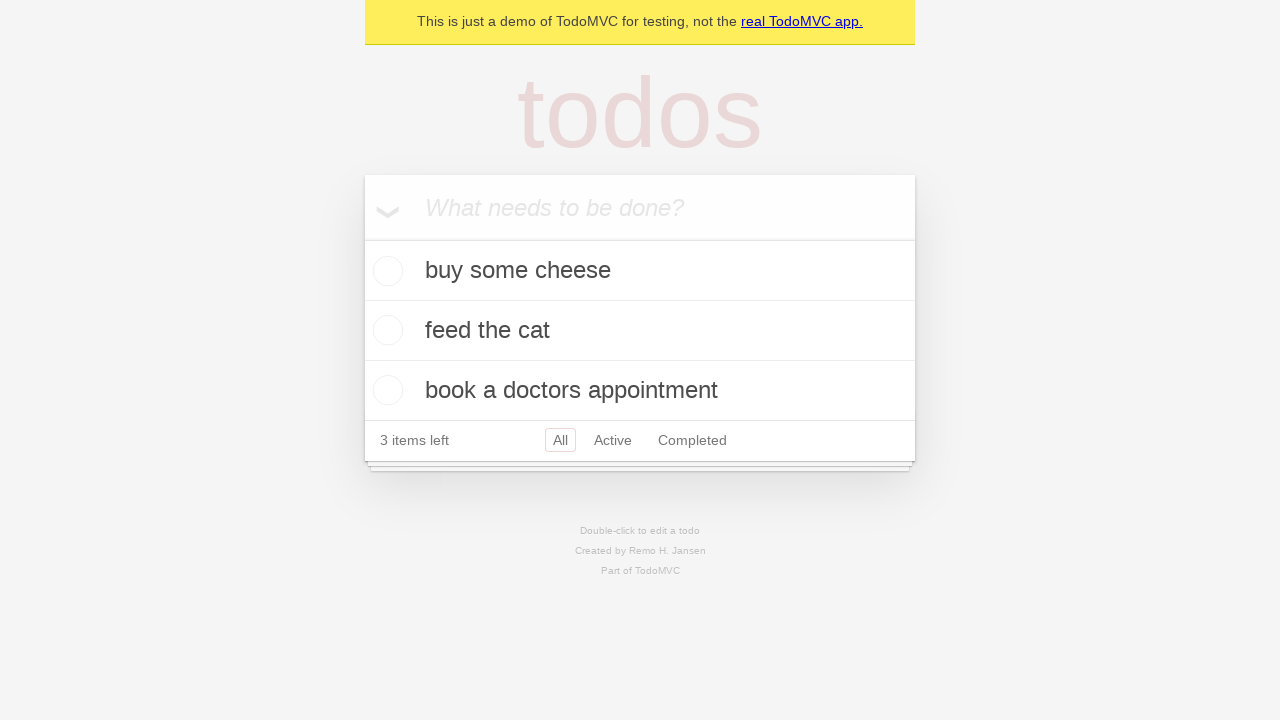

Double-clicked second todo item to enter edit mode at (640, 331) on internal:testid=[data-testid="todo-item"s] >> nth=1
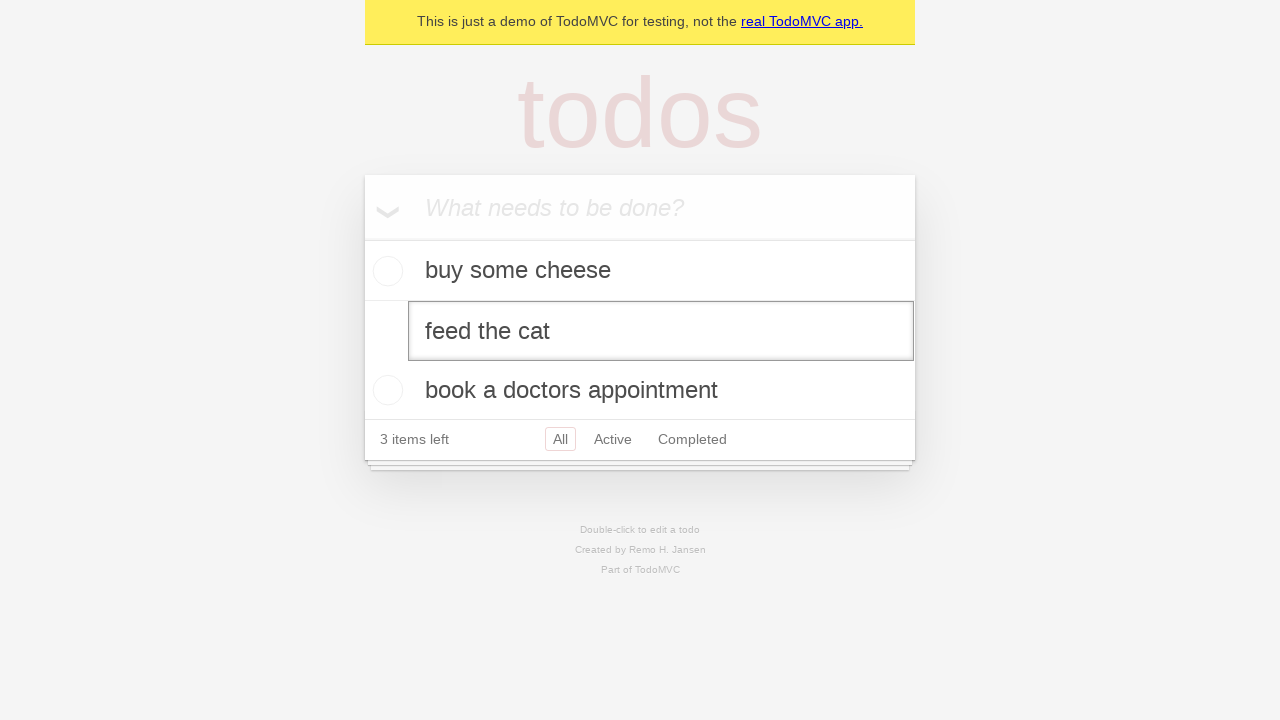

Modified second todo text to 'buy some sausages' on internal:testid=[data-testid="todo-item"s] >> nth=1 >> internal:role=textbox[nam
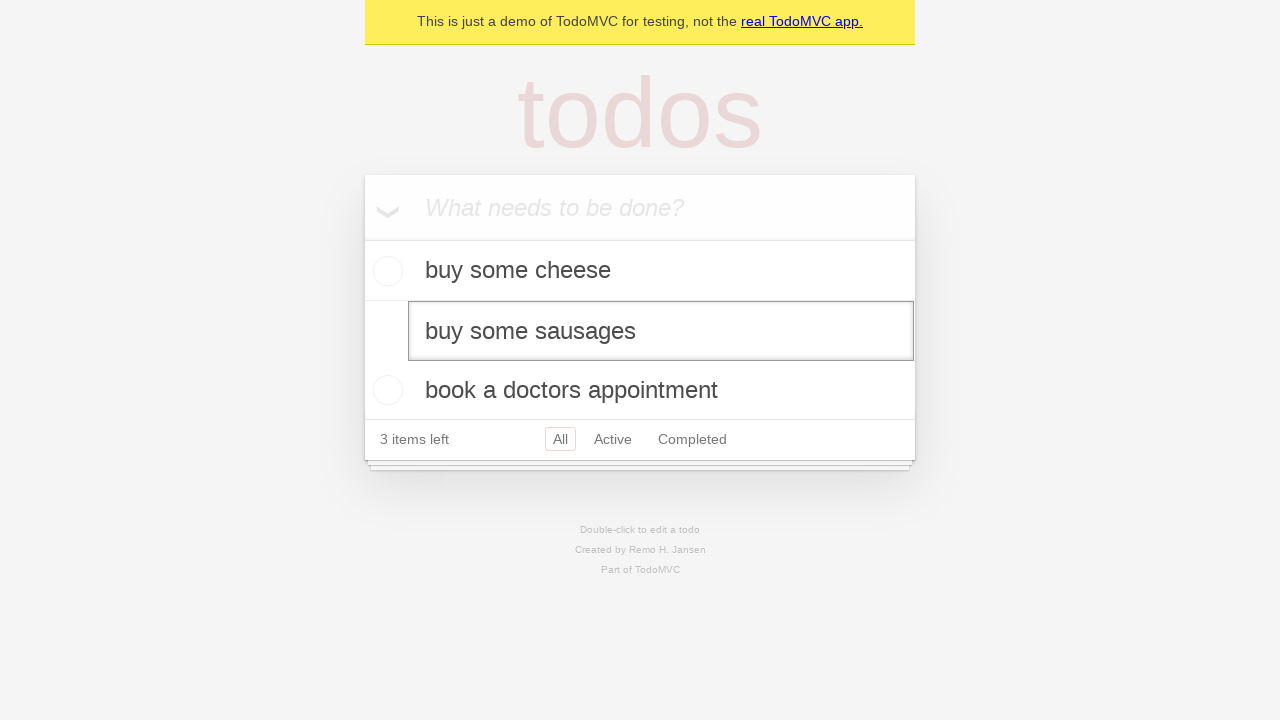

Pressed Escape to cancel edit and verify todo reverts to original text on internal:testid=[data-testid="todo-item"s] >> nth=1 >> internal:role=textbox[nam
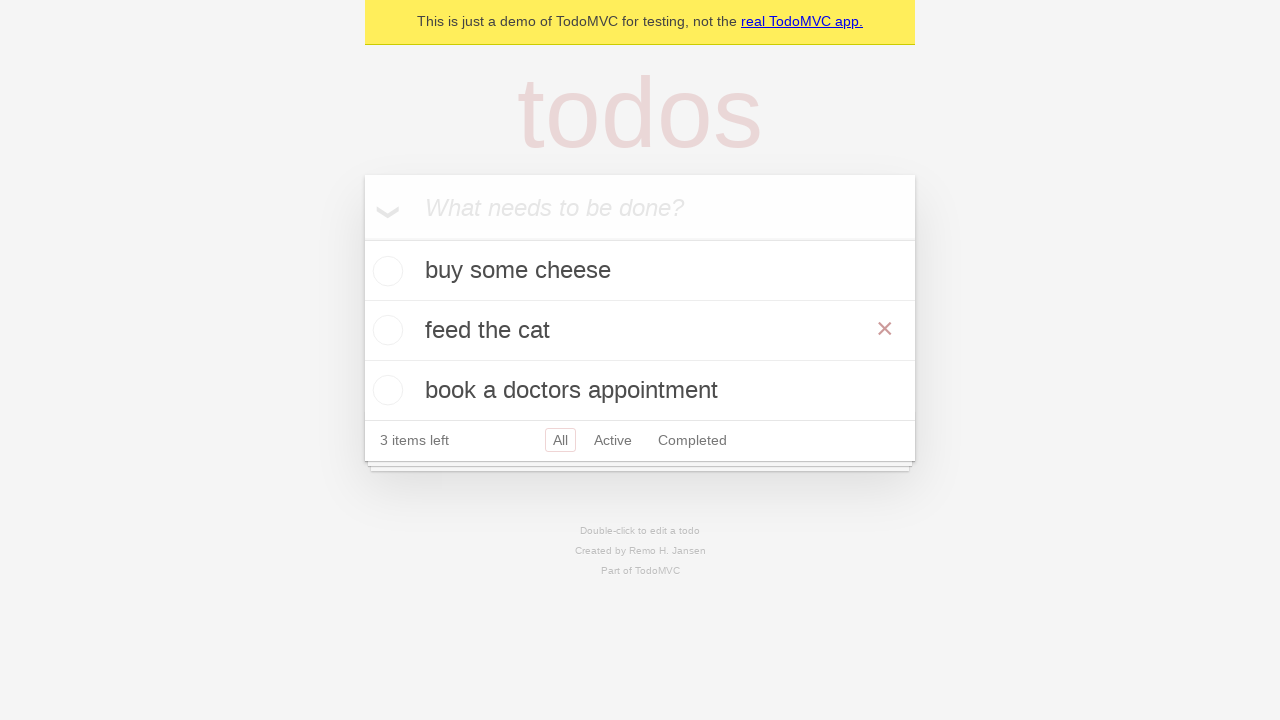

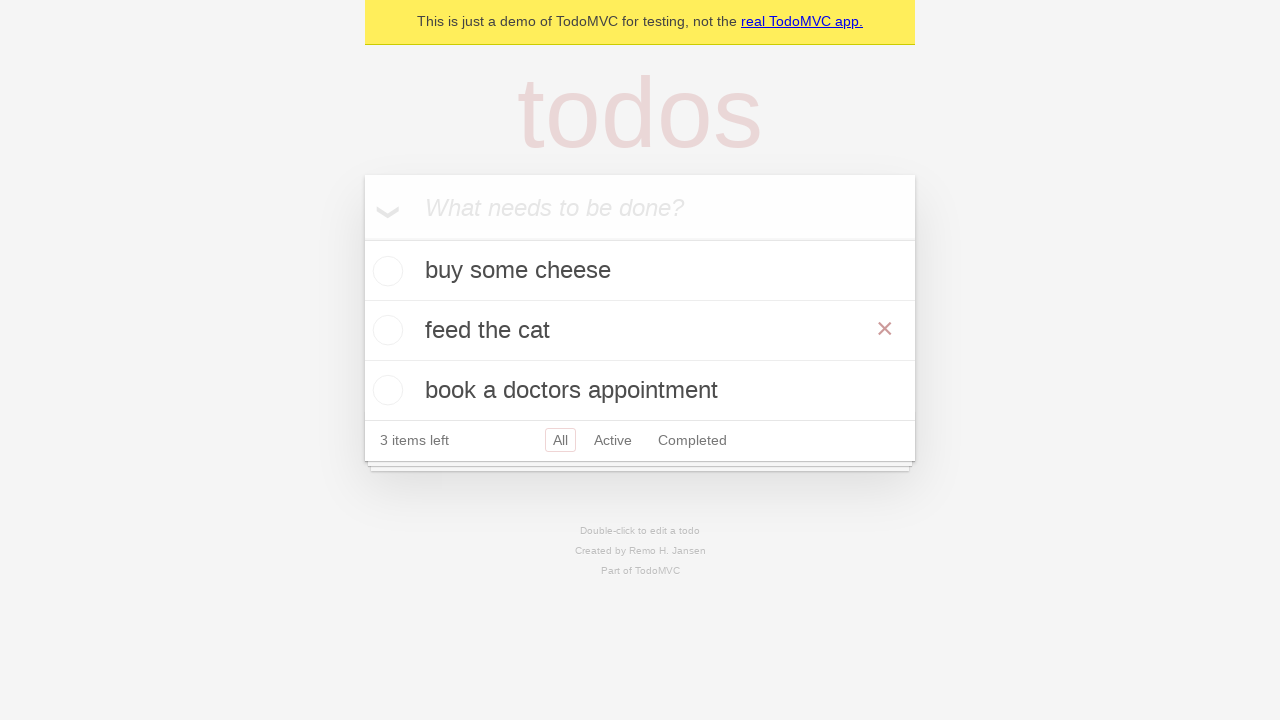